Tests a horizontal slider by pressing arrow keys to move it right and left, verifying the displayed value changes correctly with each step.

Starting URL: https://the-internet.herokuapp.com/horizontal_slider

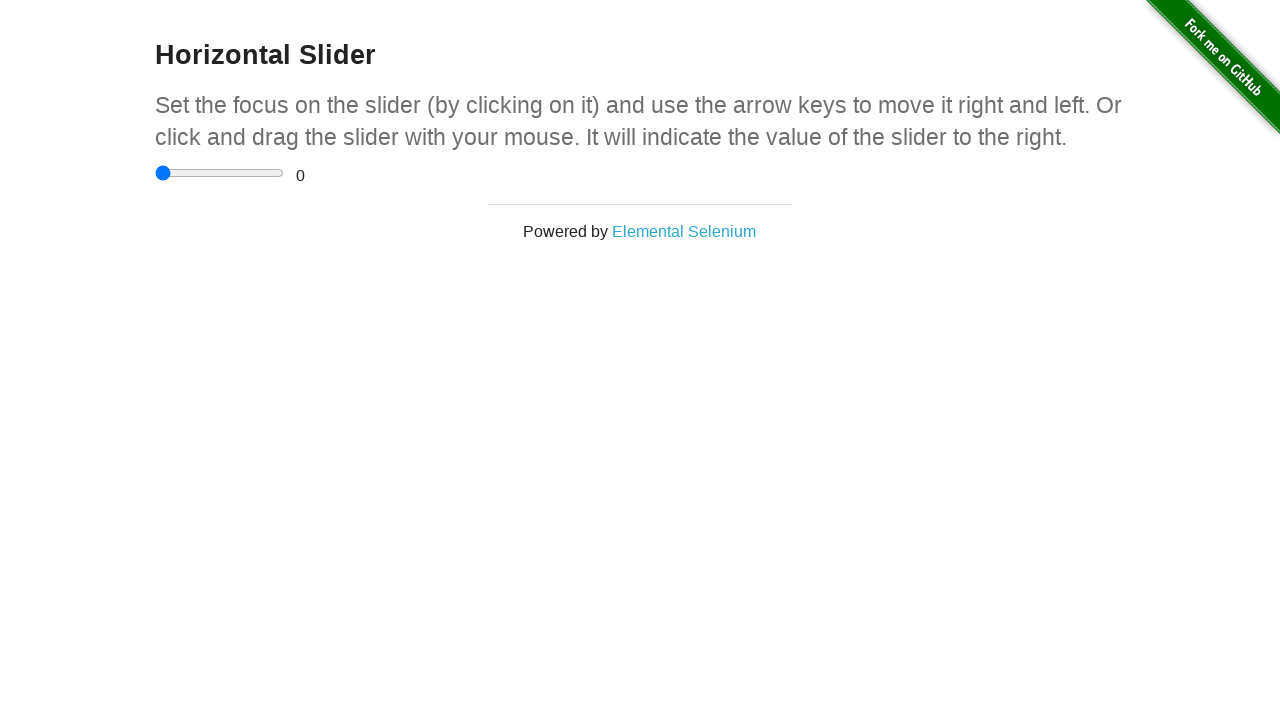

Navigated to horizontal slider test page
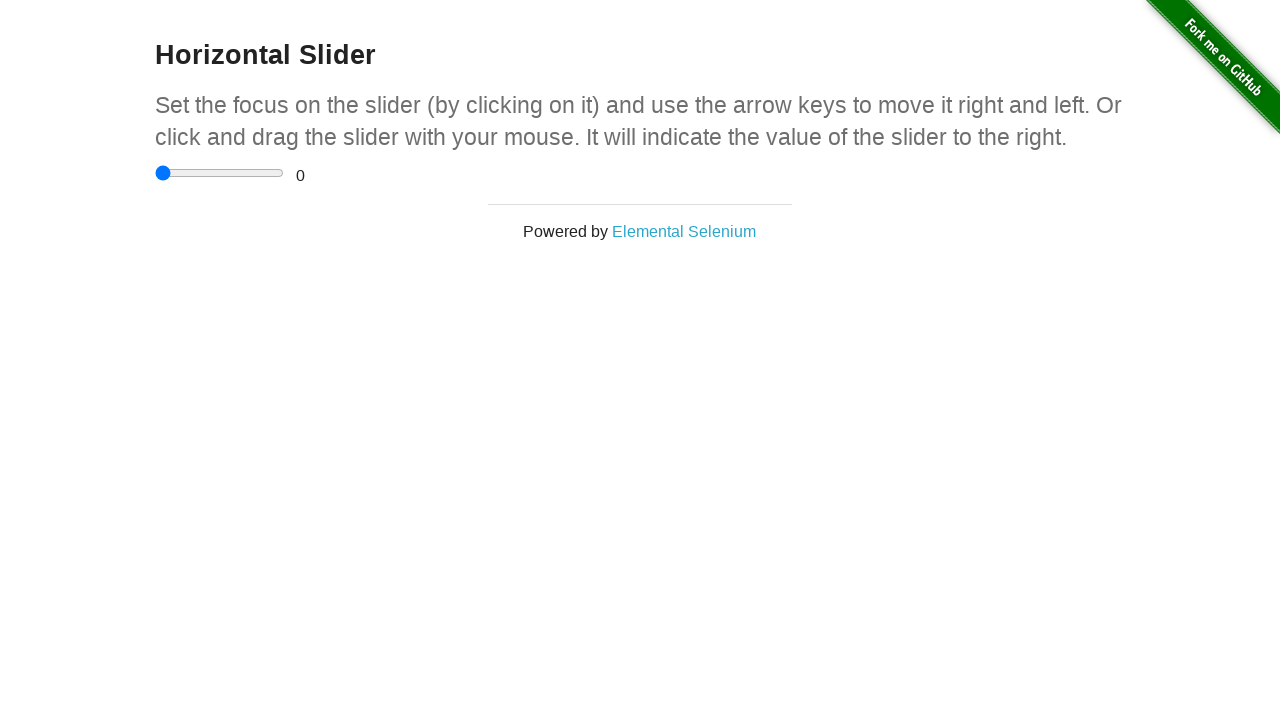

Located the range slider element
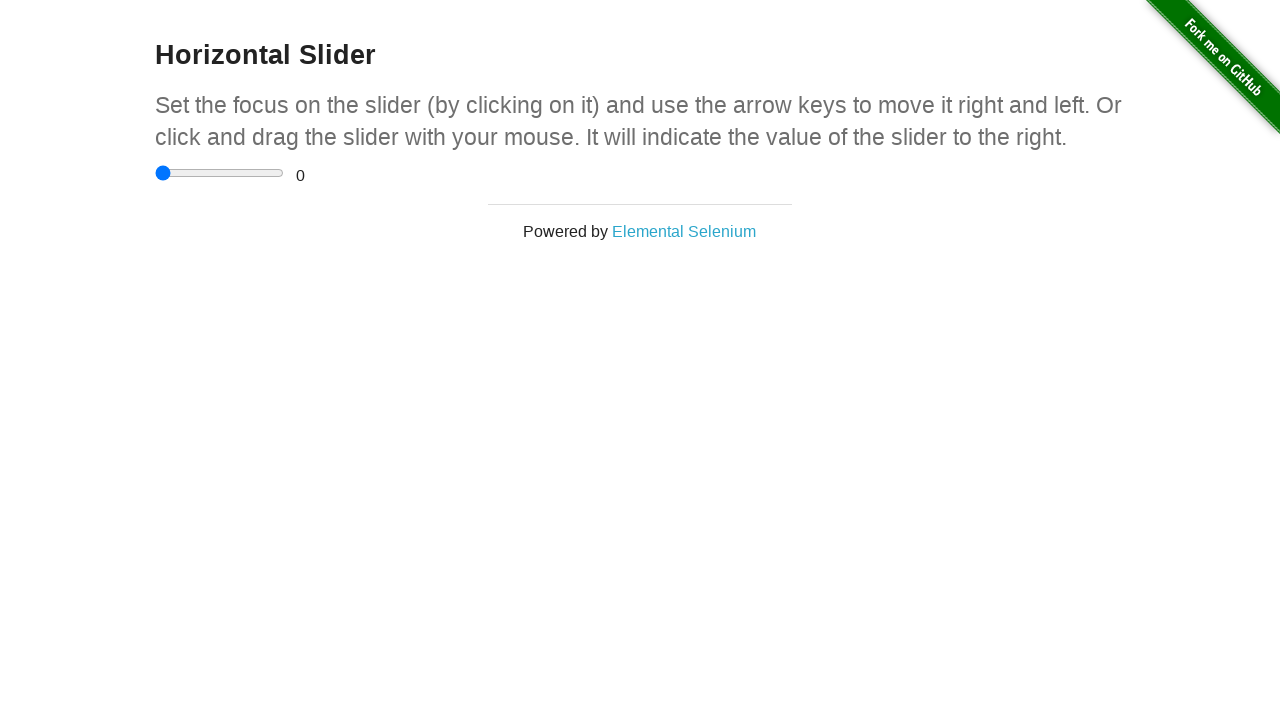

Located the range value display element
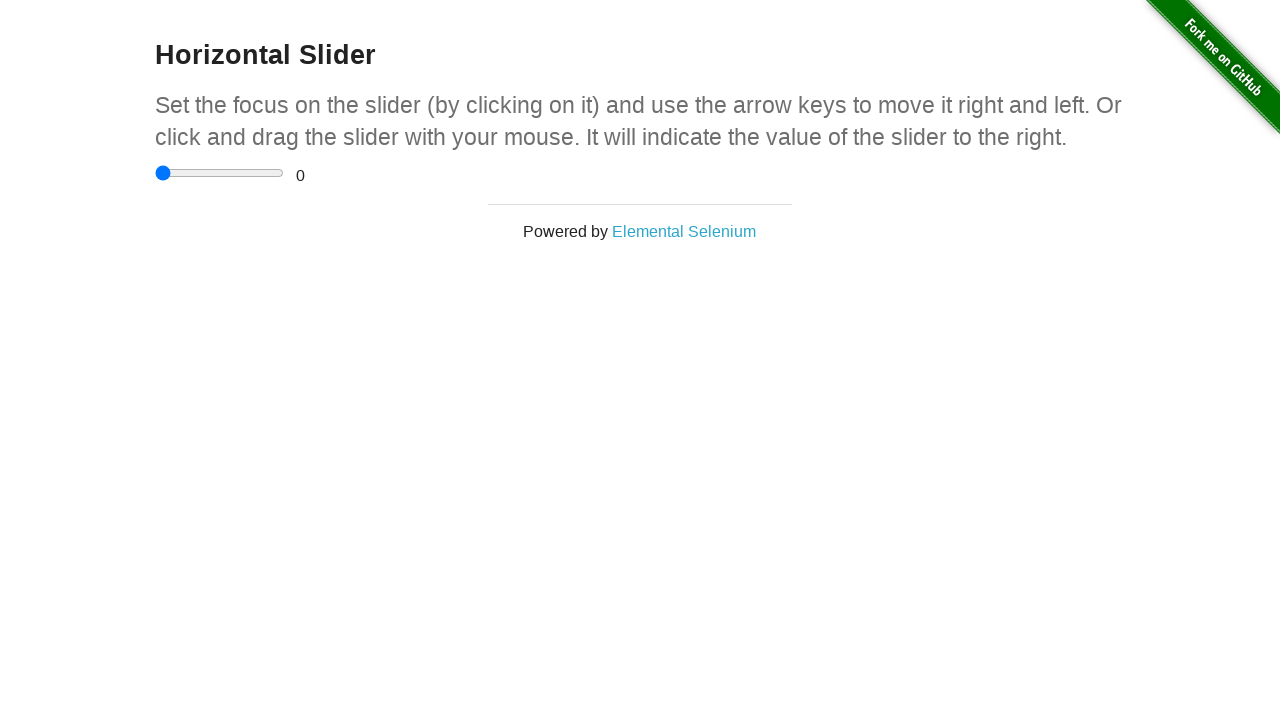

Verified initial slider value is 0
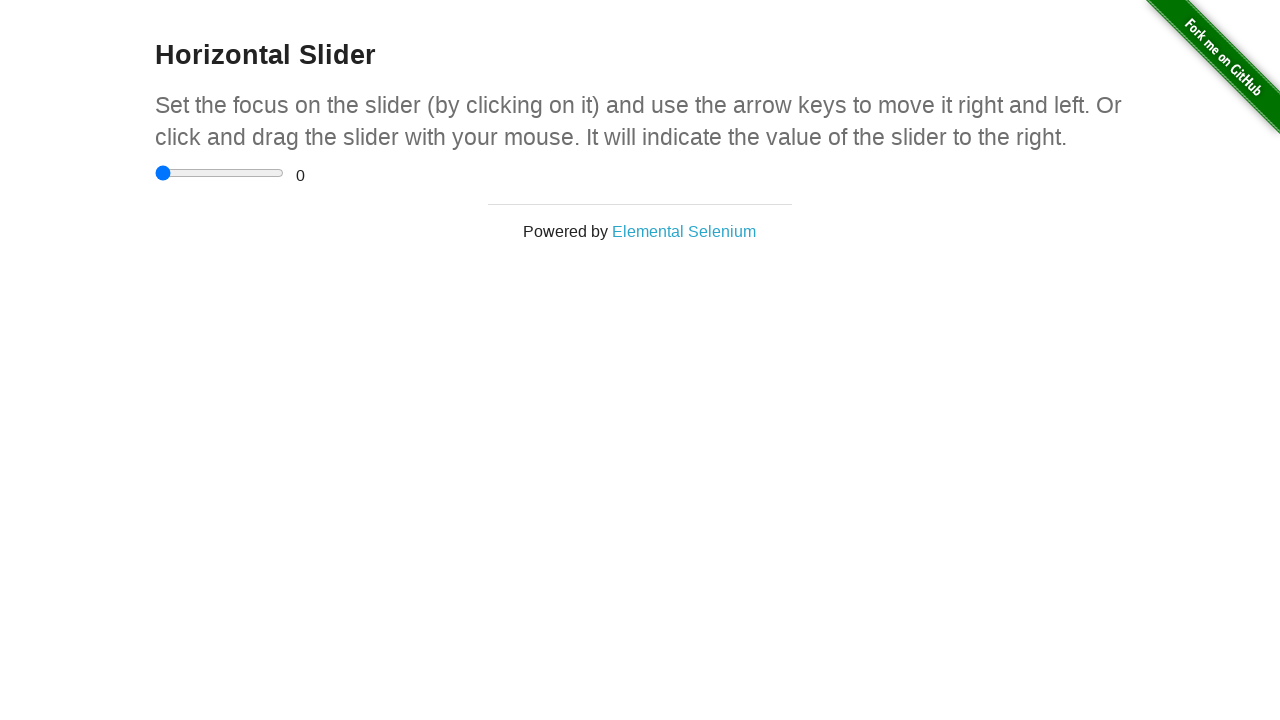

Pressed ArrowRight to move slider right (iteration 1/10) on input[type='range']
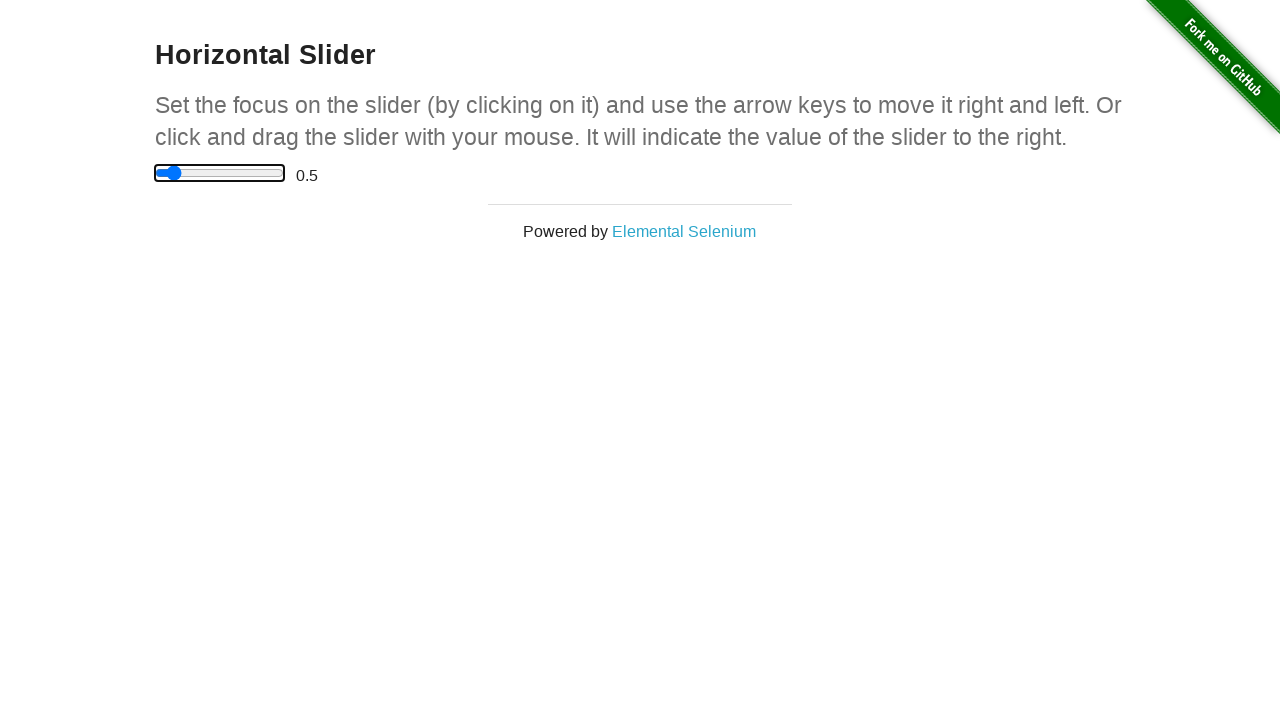

Pressed ArrowRight to move slider right (iteration 2/10) on input[type='range']
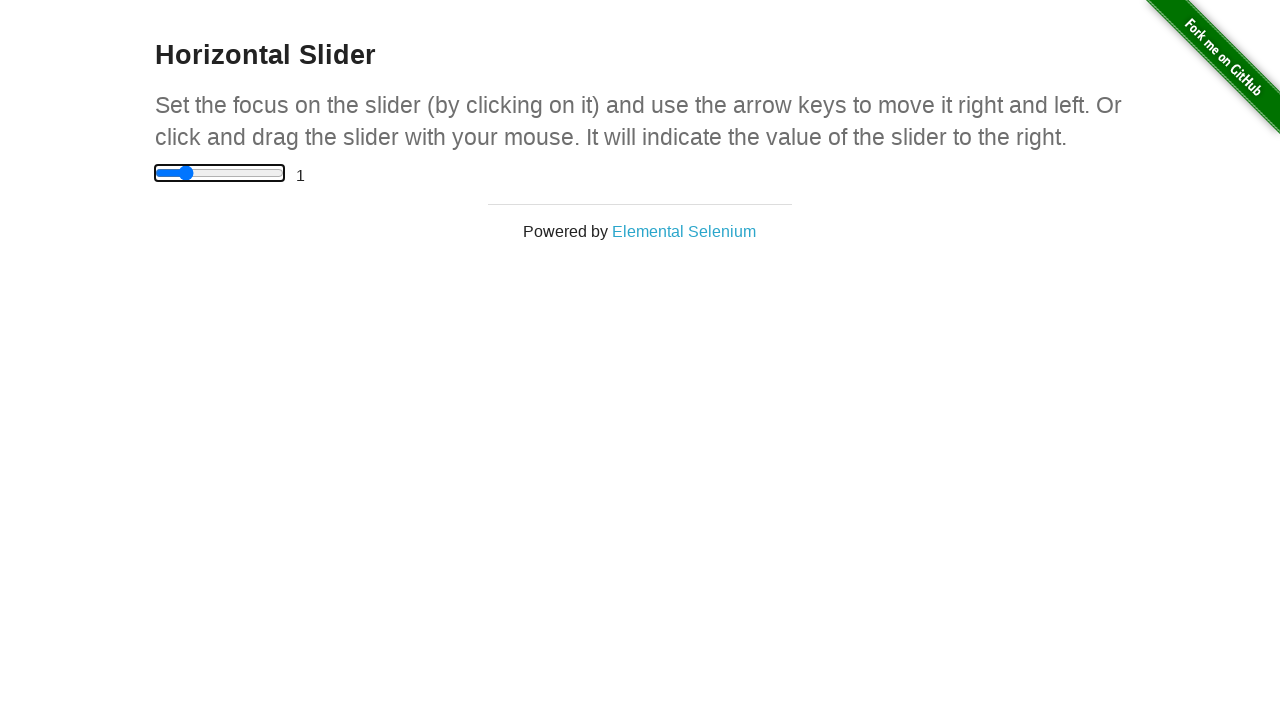

Pressed ArrowRight to move slider right (iteration 3/10) on input[type='range']
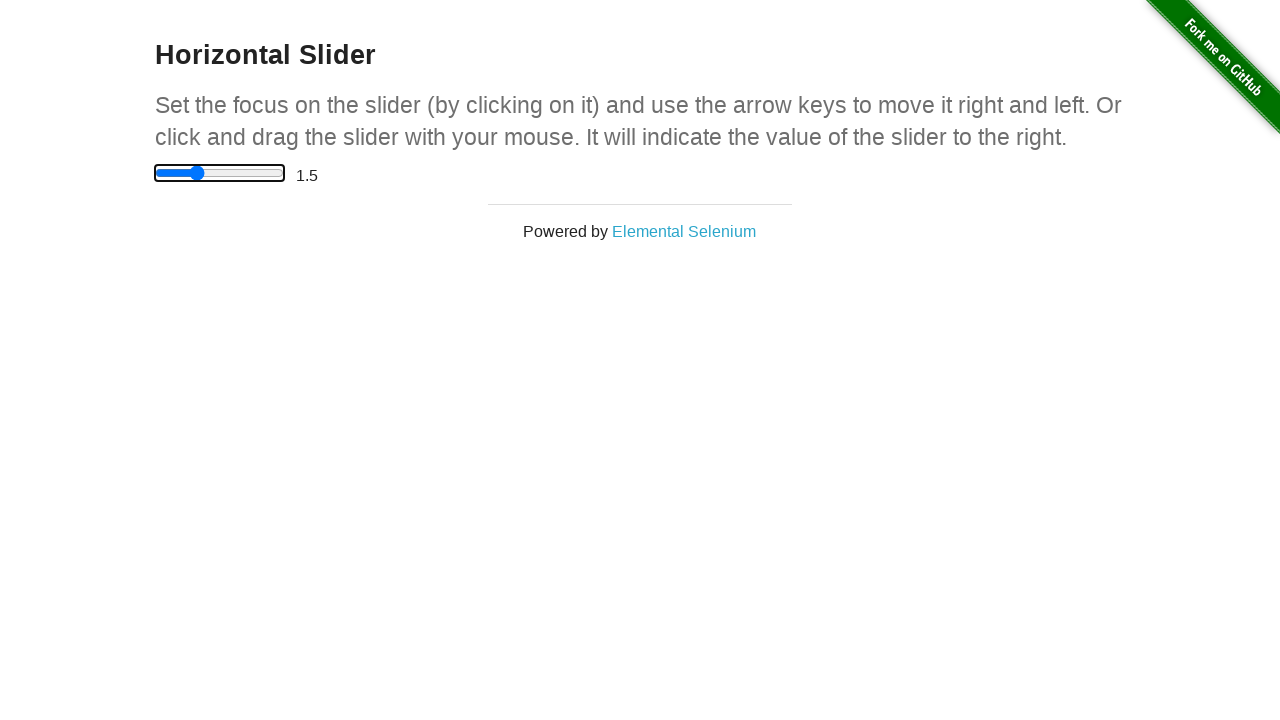

Pressed ArrowRight to move slider right (iteration 4/10) on input[type='range']
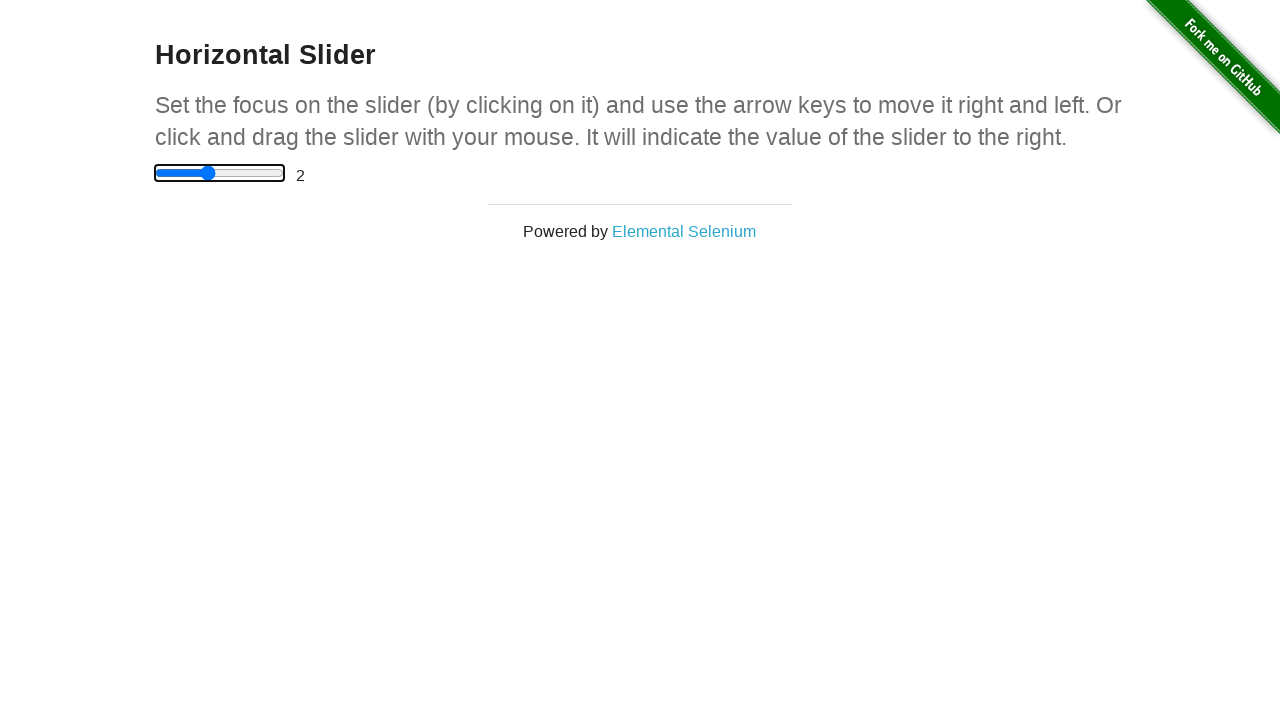

Pressed ArrowRight to move slider right (iteration 5/10) on input[type='range']
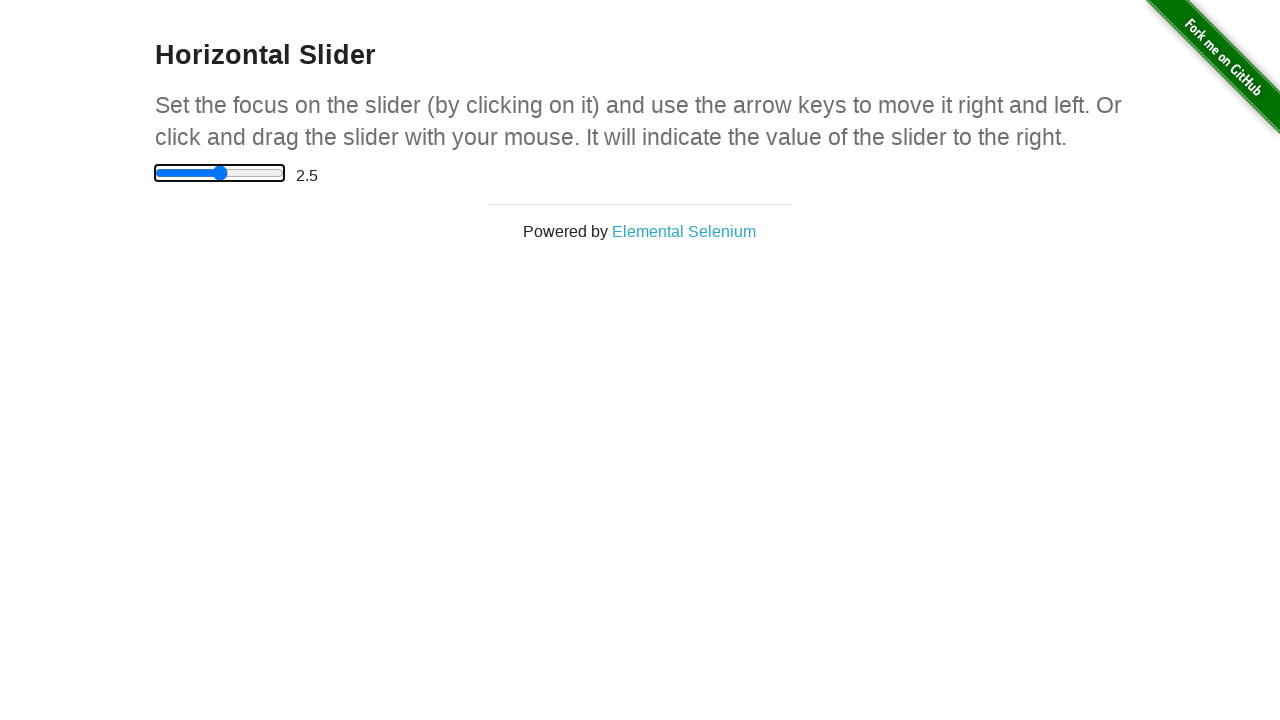

Pressed ArrowRight to move slider right (iteration 6/10) on input[type='range']
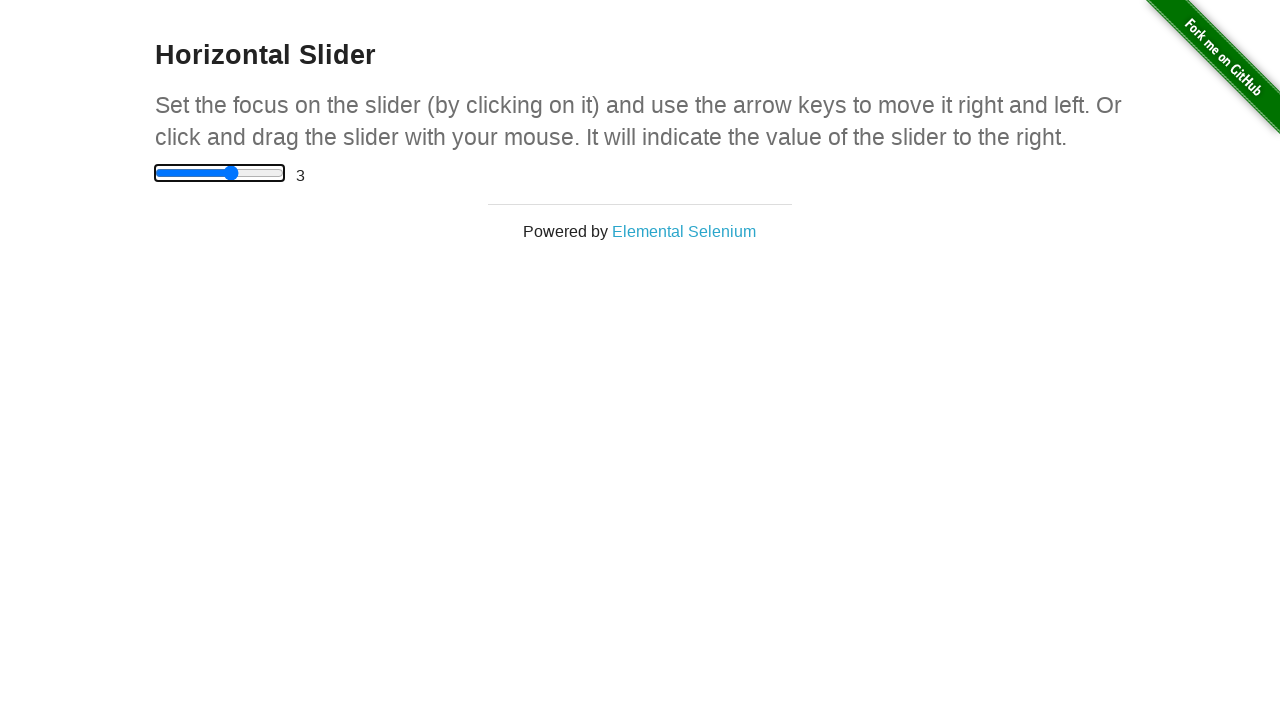

Pressed ArrowRight to move slider right (iteration 7/10) on input[type='range']
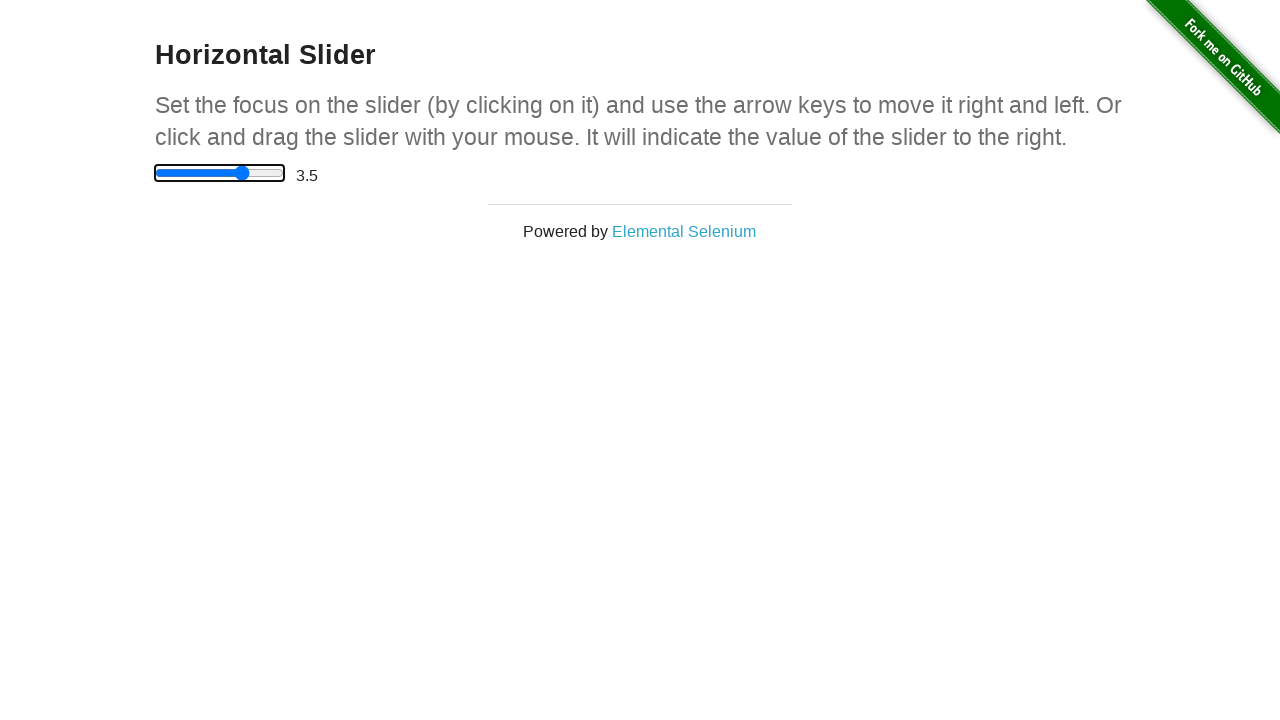

Pressed ArrowRight to move slider right (iteration 8/10) on input[type='range']
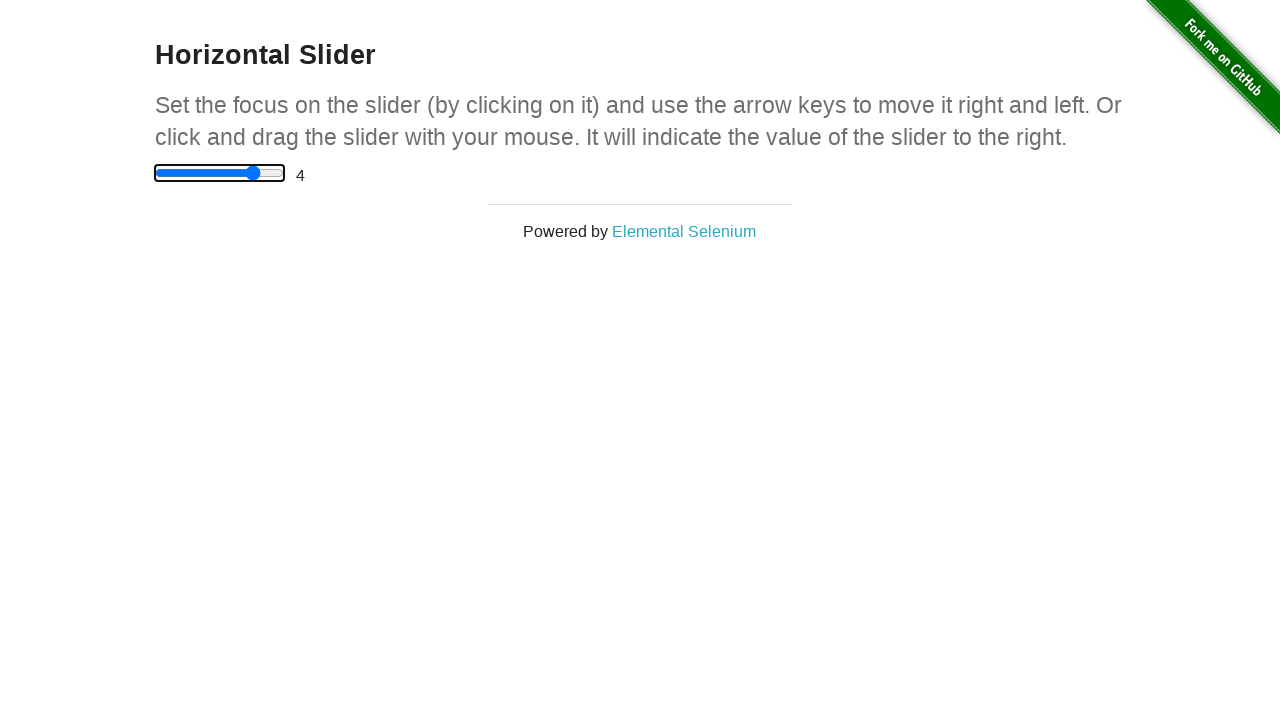

Pressed ArrowRight to move slider right (iteration 9/10) on input[type='range']
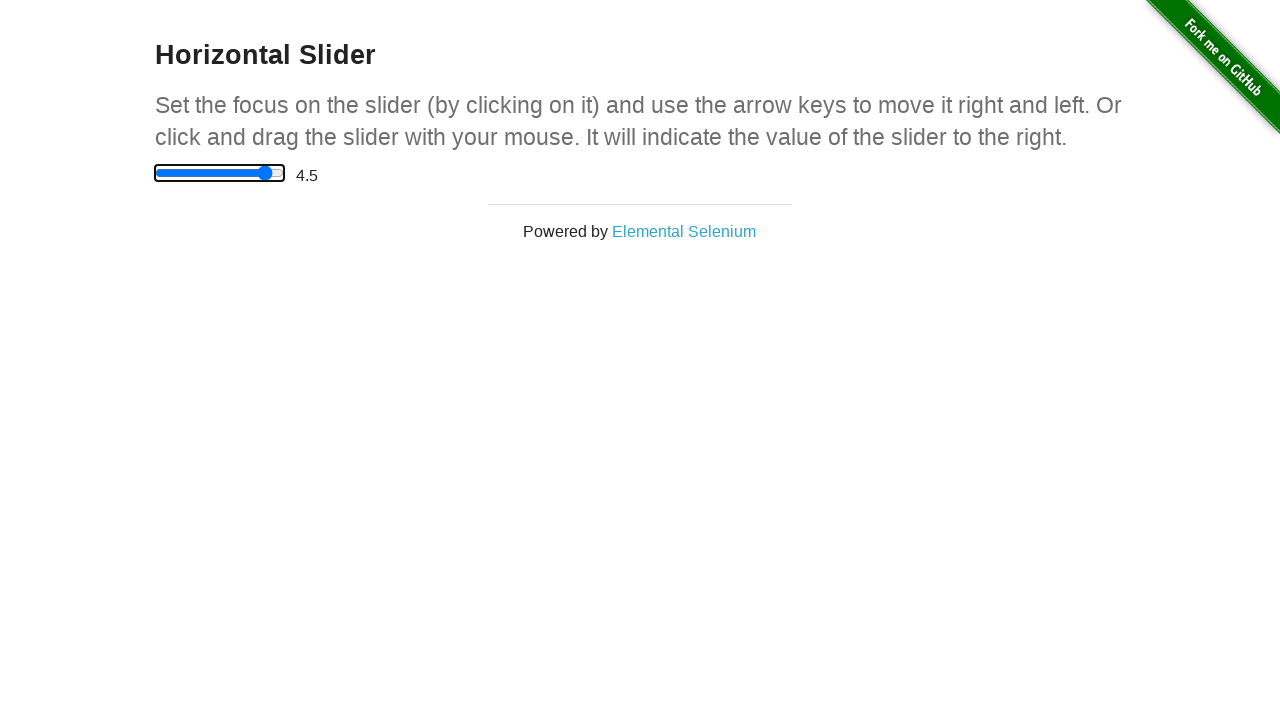

Pressed ArrowRight to move slider right (iteration 10/10) on input[type='range']
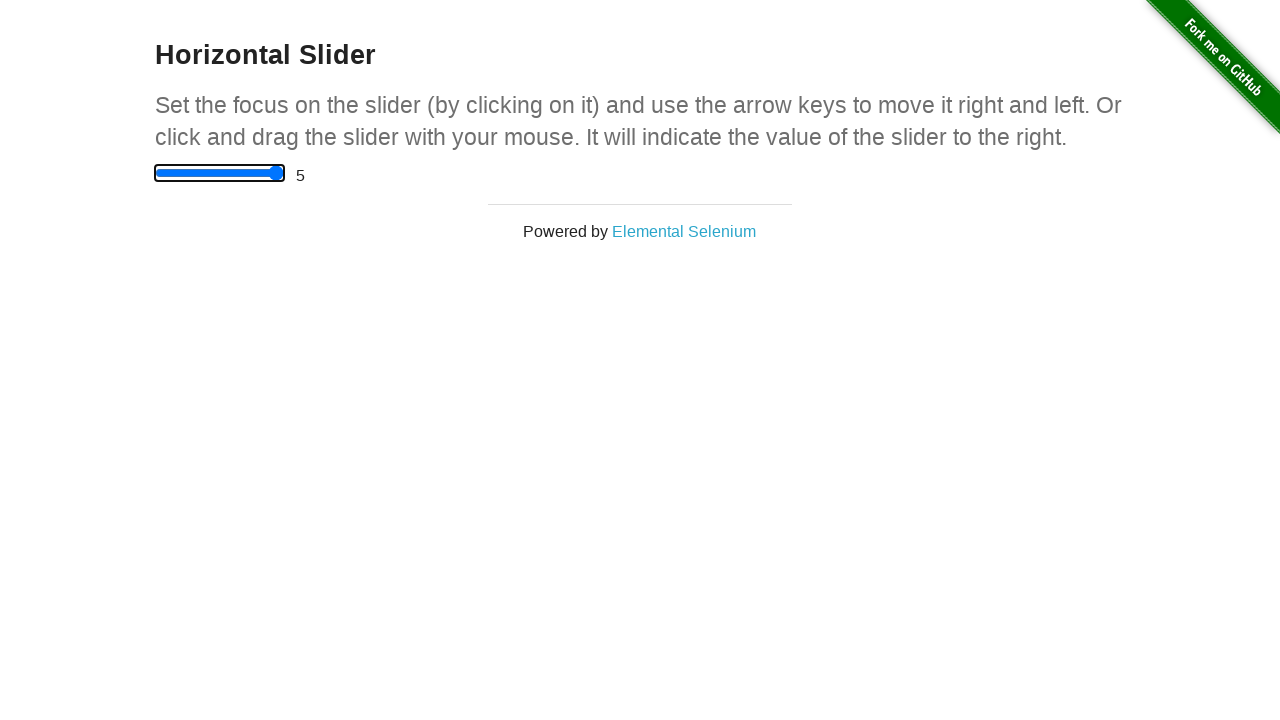

Waited 200ms for slider to settle
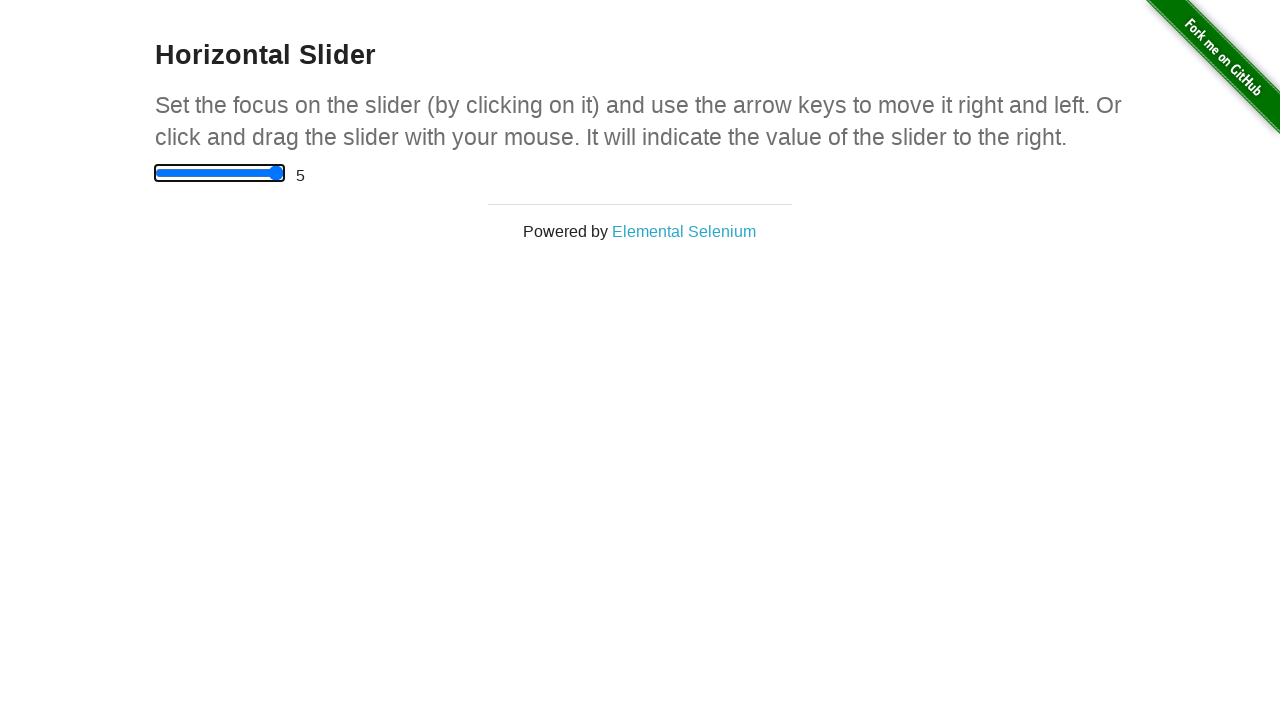

Verified slider reached maximum value of 5
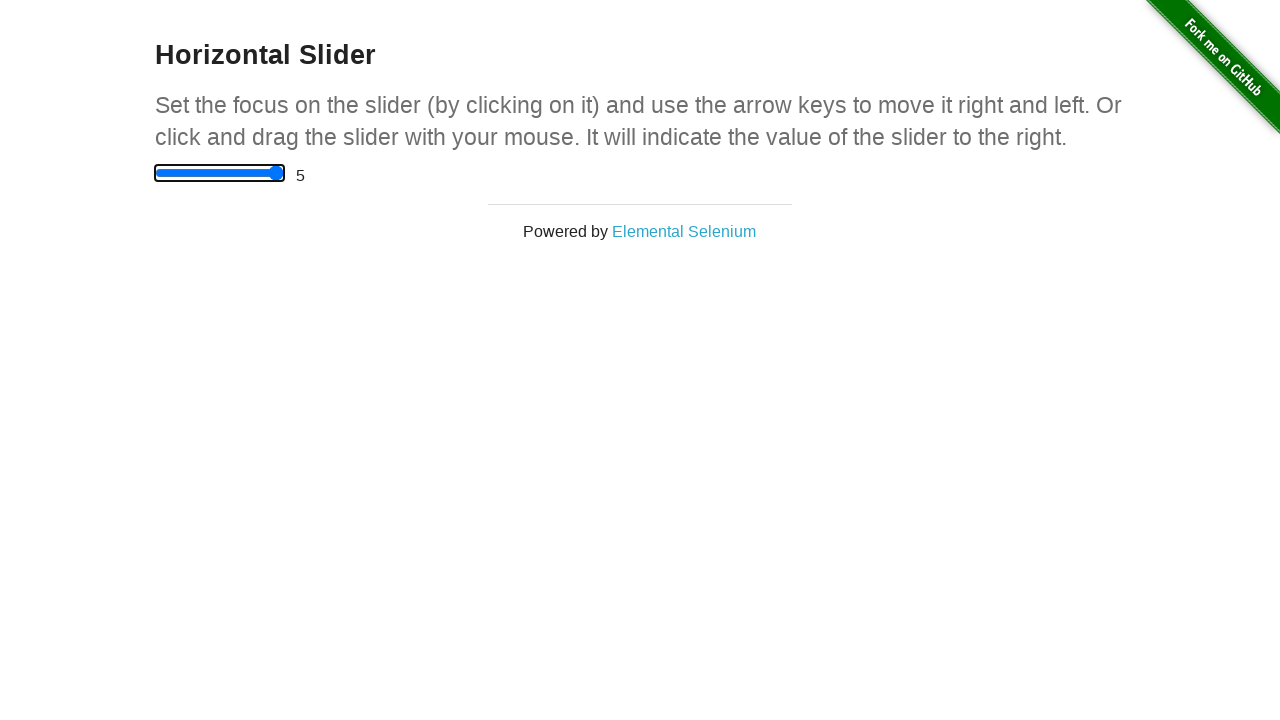

Pressed ArrowLeft to move slider left (iteration 1/10) on input[type='range']
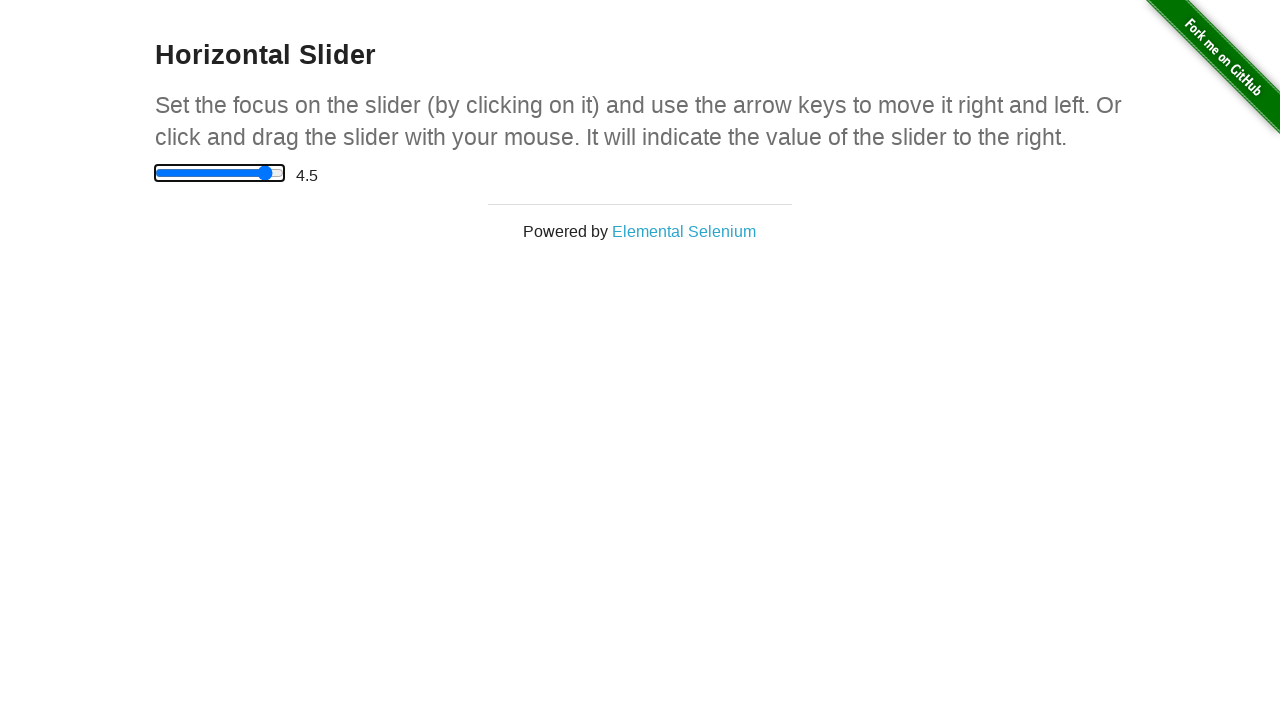

Pressed ArrowLeft to move slider left (iteration 2/10) on input[type='range']
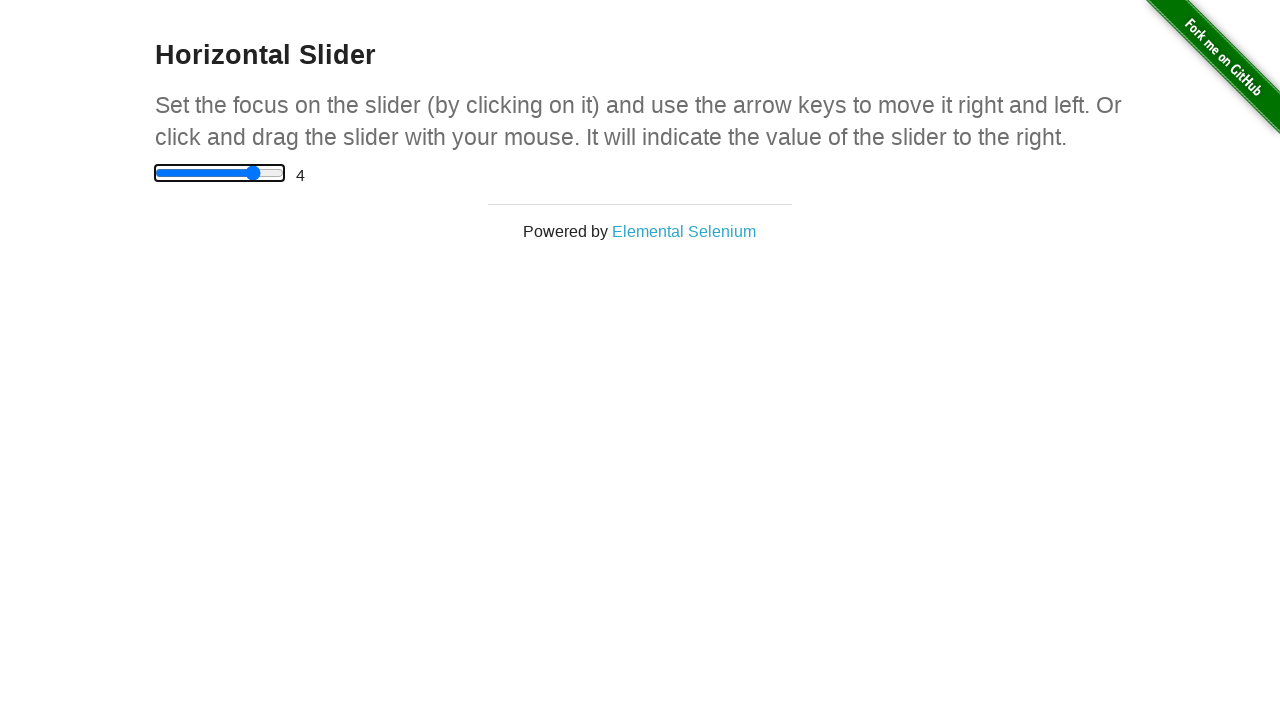

Pressed ArrowLeft to move slider left (iteration 3/10) on input[type='range']
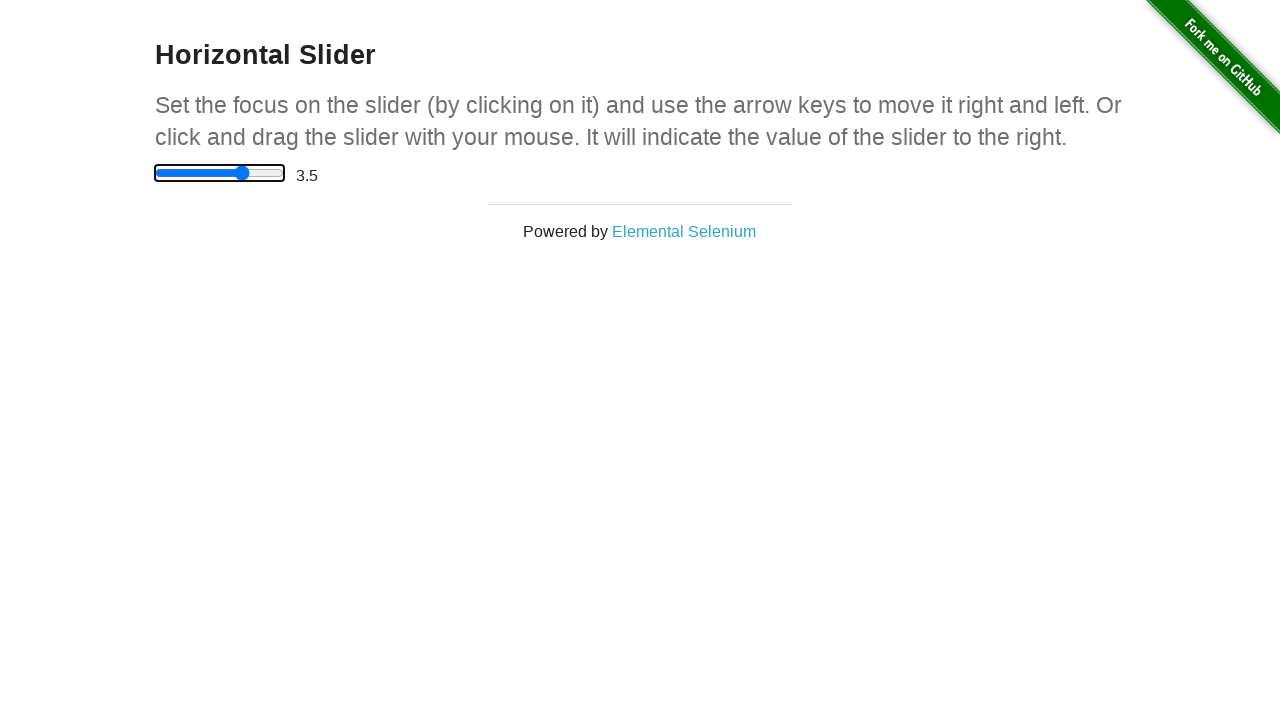

Pressed ArrowLeft to move slider left (iteration 4/10) on input[type='range']
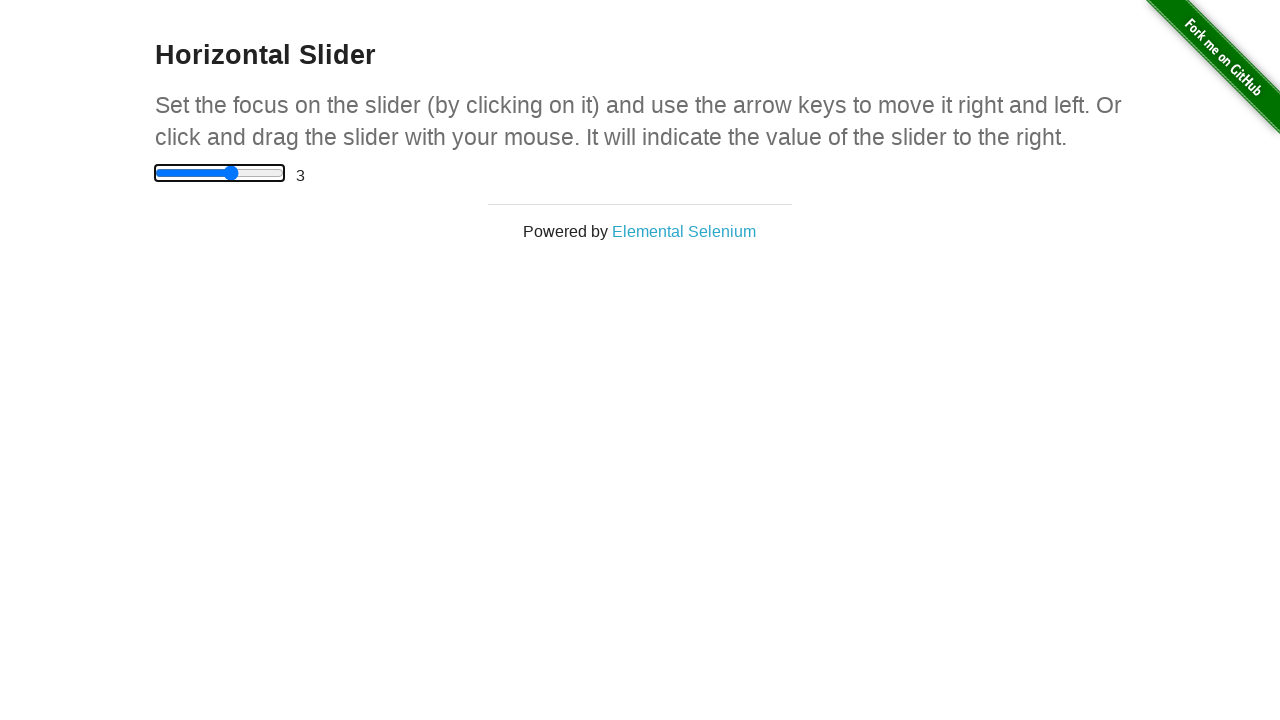

Pressed ArrowLeft to move slider left (iteration 5/10) on input[type='range']
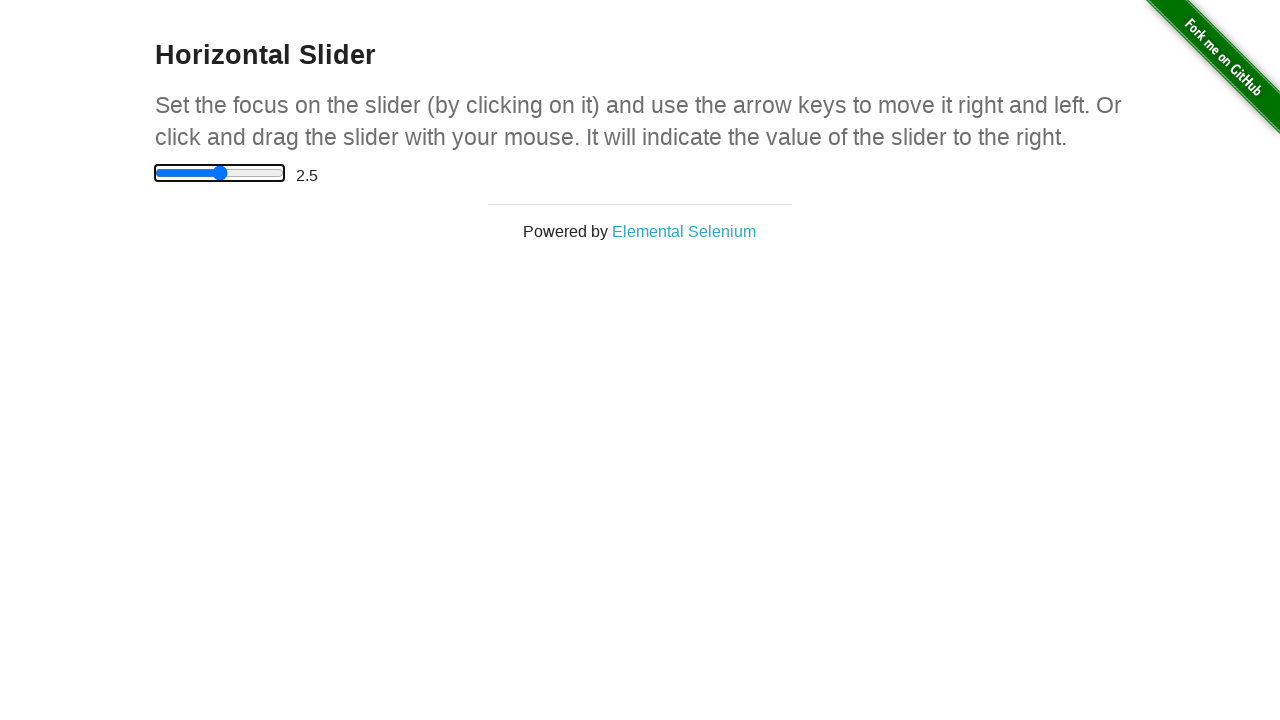

Pressed ArrowLeft to move slider left (iteration 6/10) on input[type='range']
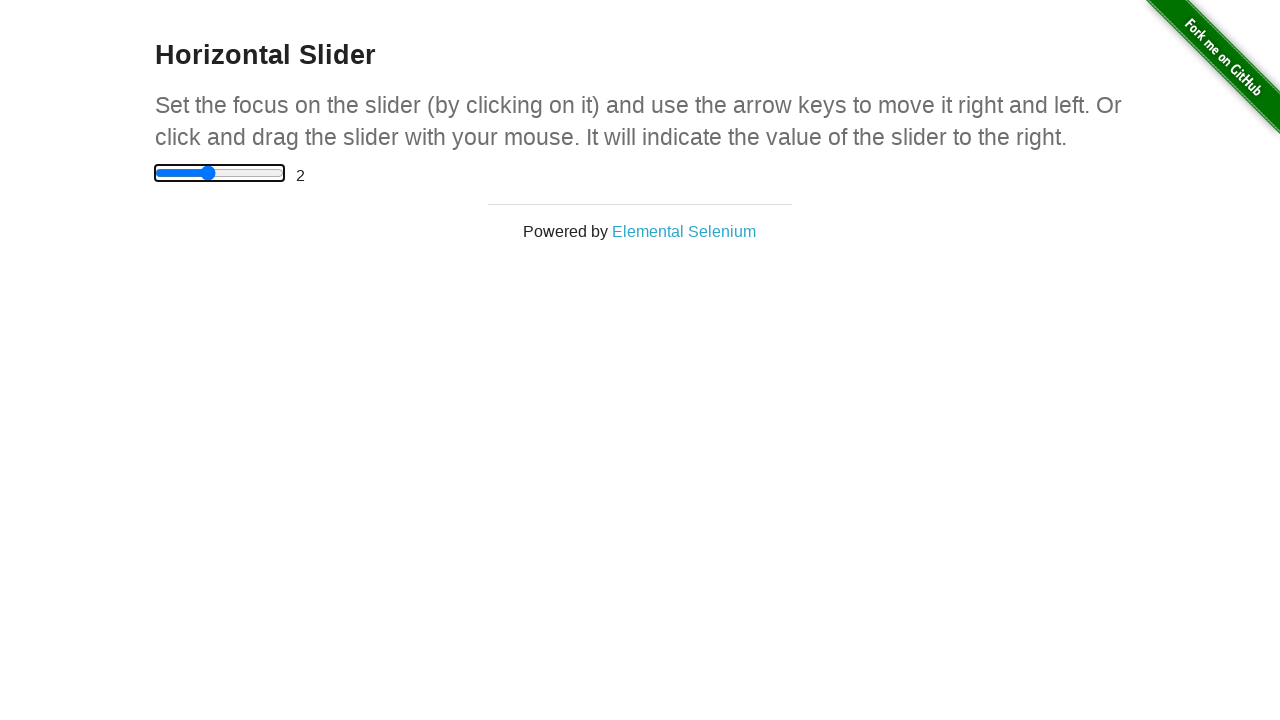

Pressed ArrowLeft to move slider left (iteration 7/10) on input[type='range']
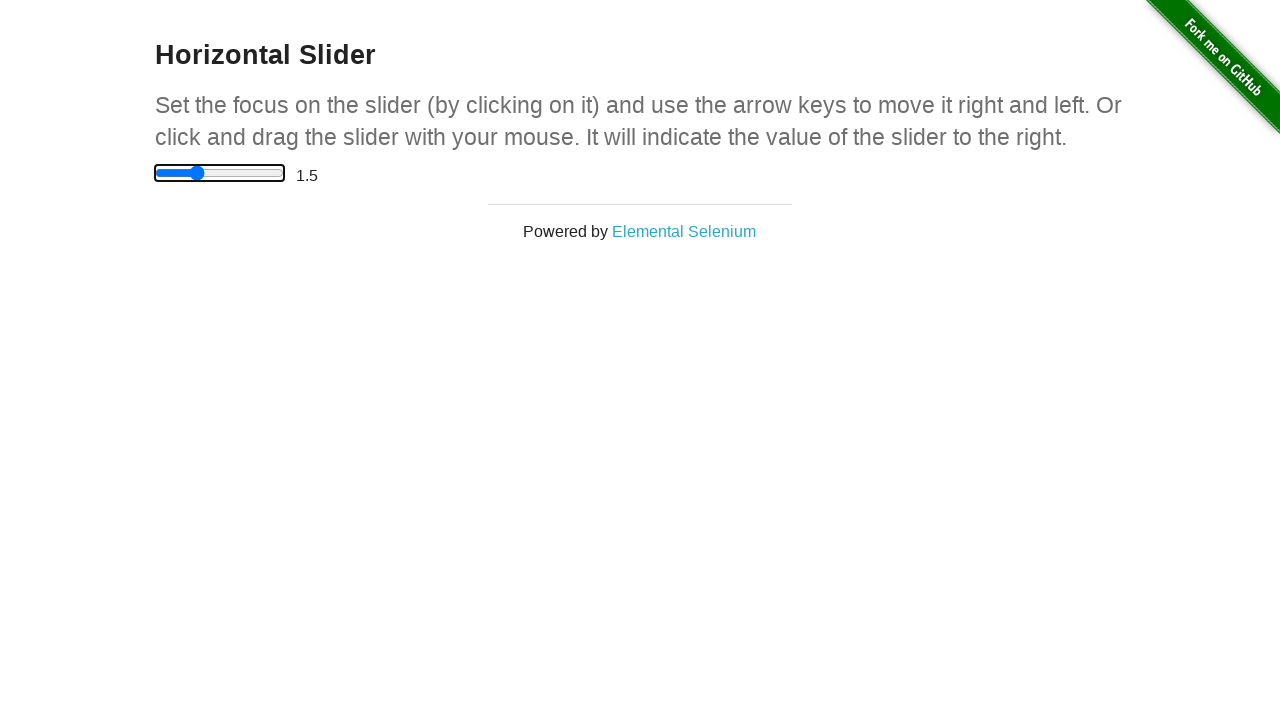

Pressed ArrowLeft to move slider left (iteration 8/10) on input[type='range']
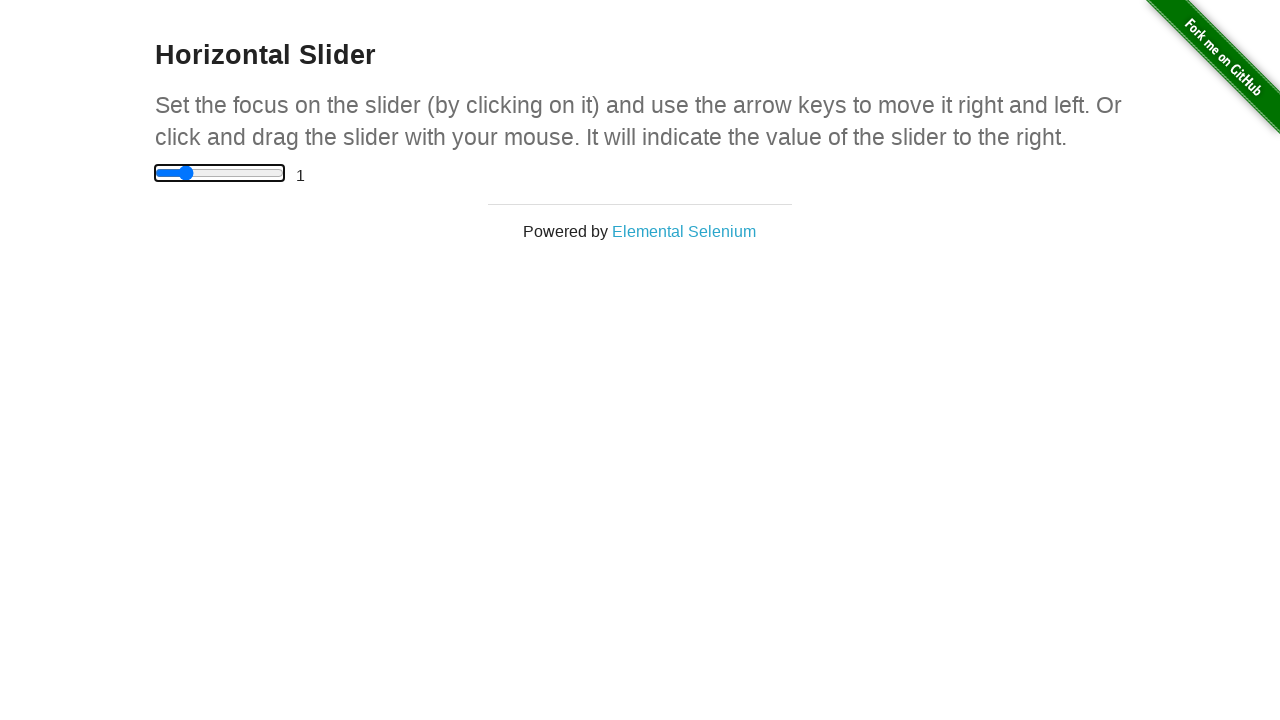

Pressed ArrowLeft to move slider left (iteration 9/10) on input[type='range']
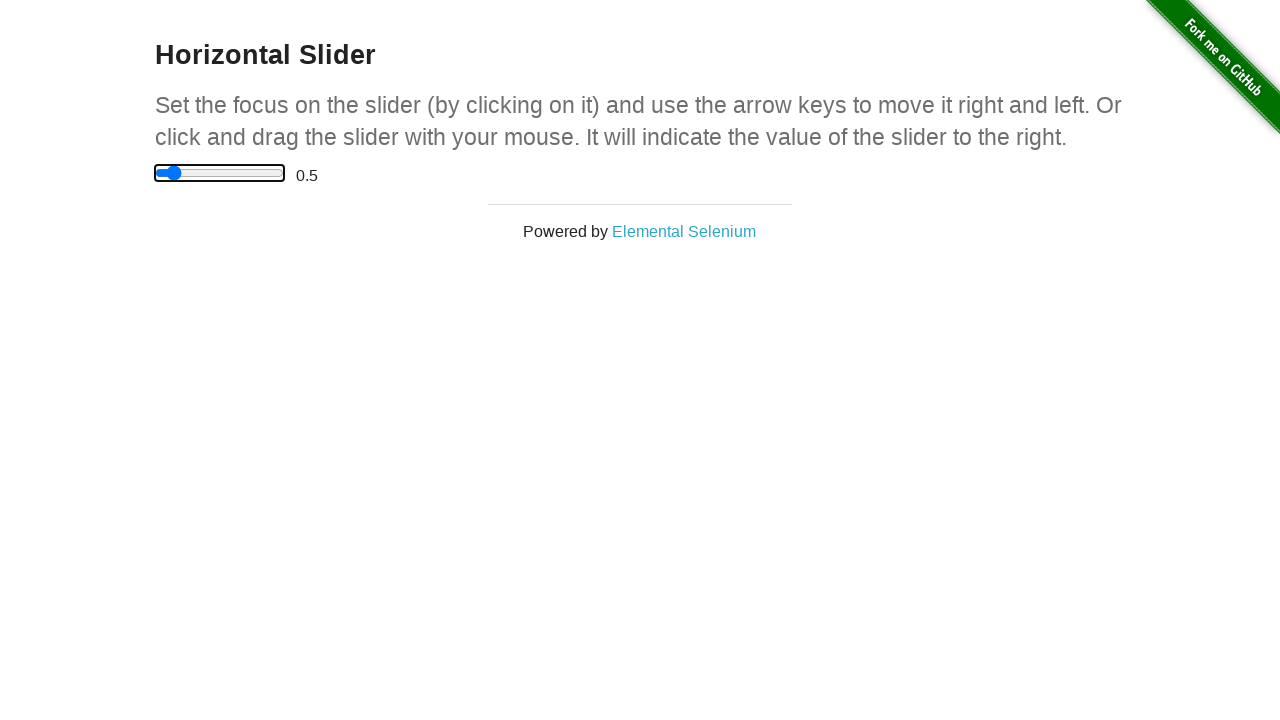

Pressed ArrowLeft to move slider left (iteration 10/10) on input[type='range']
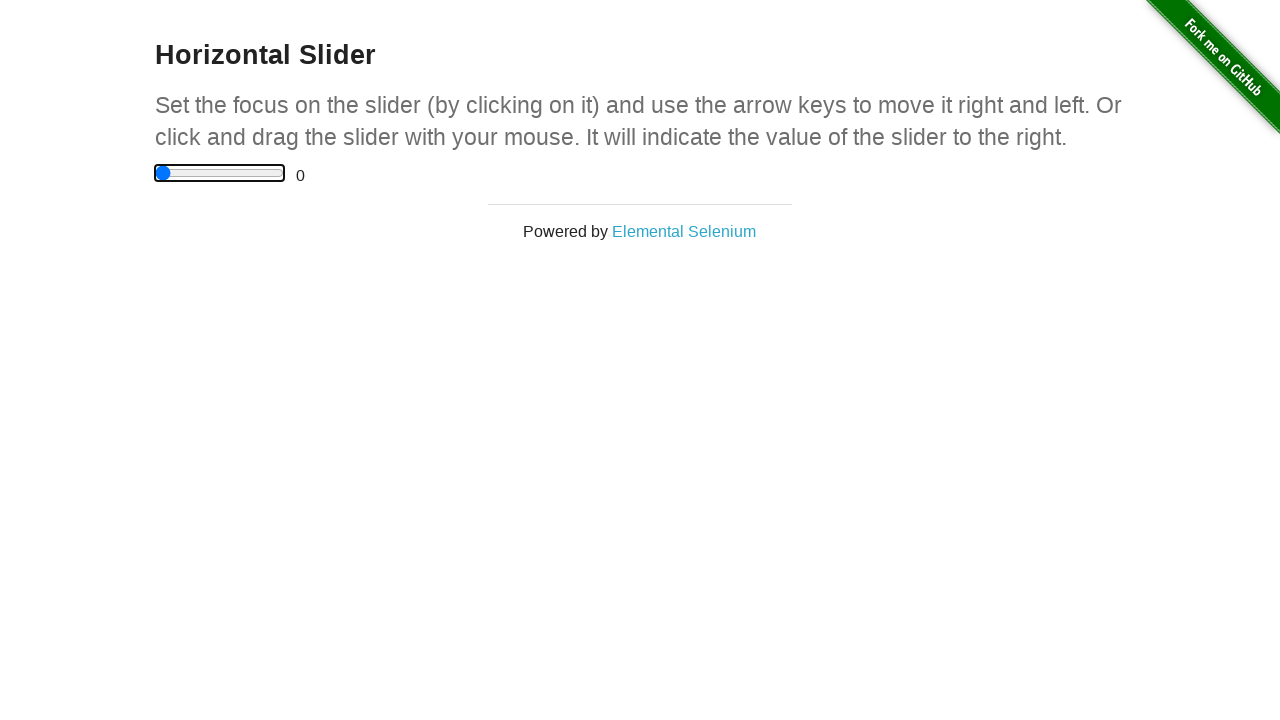

Verified slider returned to minimum value of 0
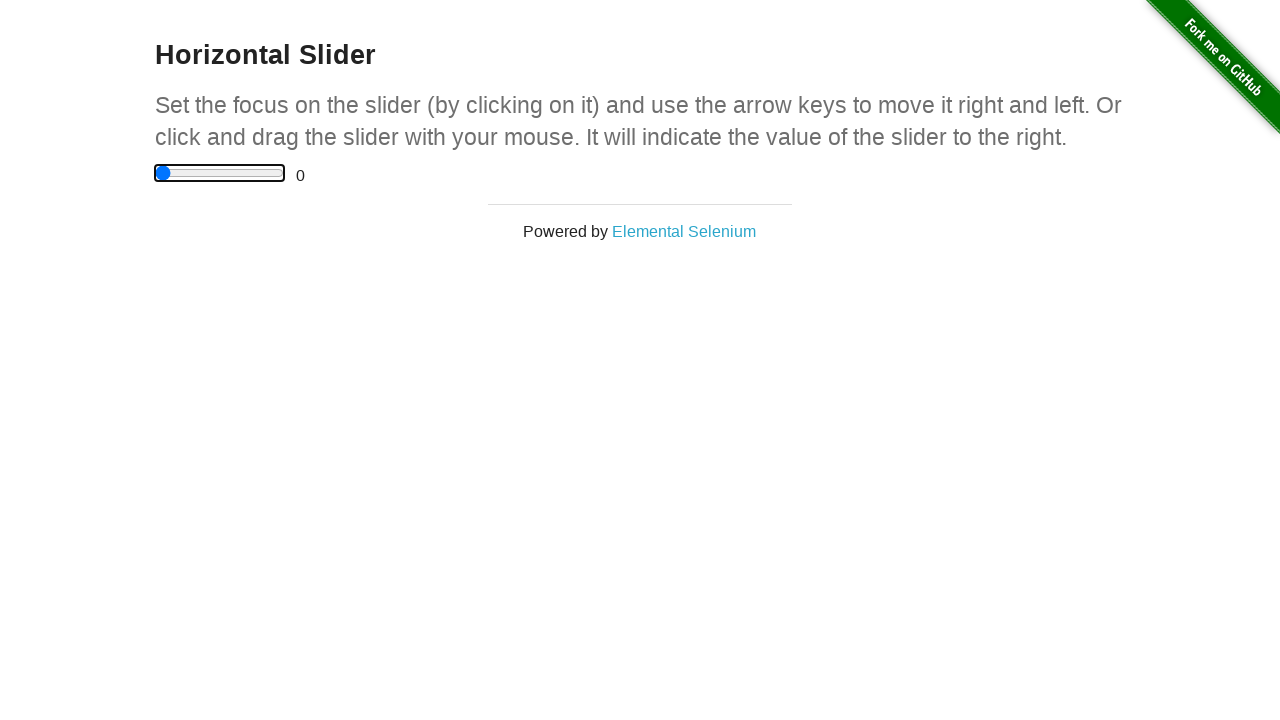

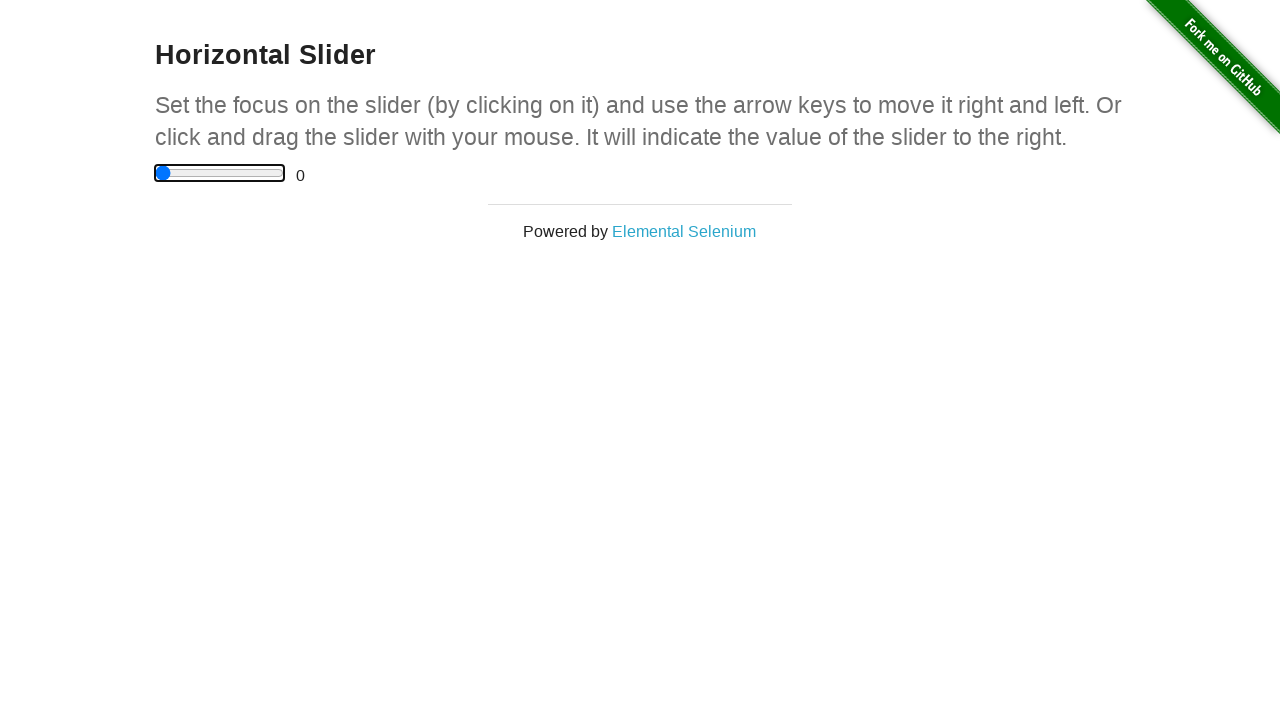